Navigates to a page, clicks on a specific link, fills out a form with personal information, and submits it

Starting URL: http://suninjuly.github.io/find_link_text

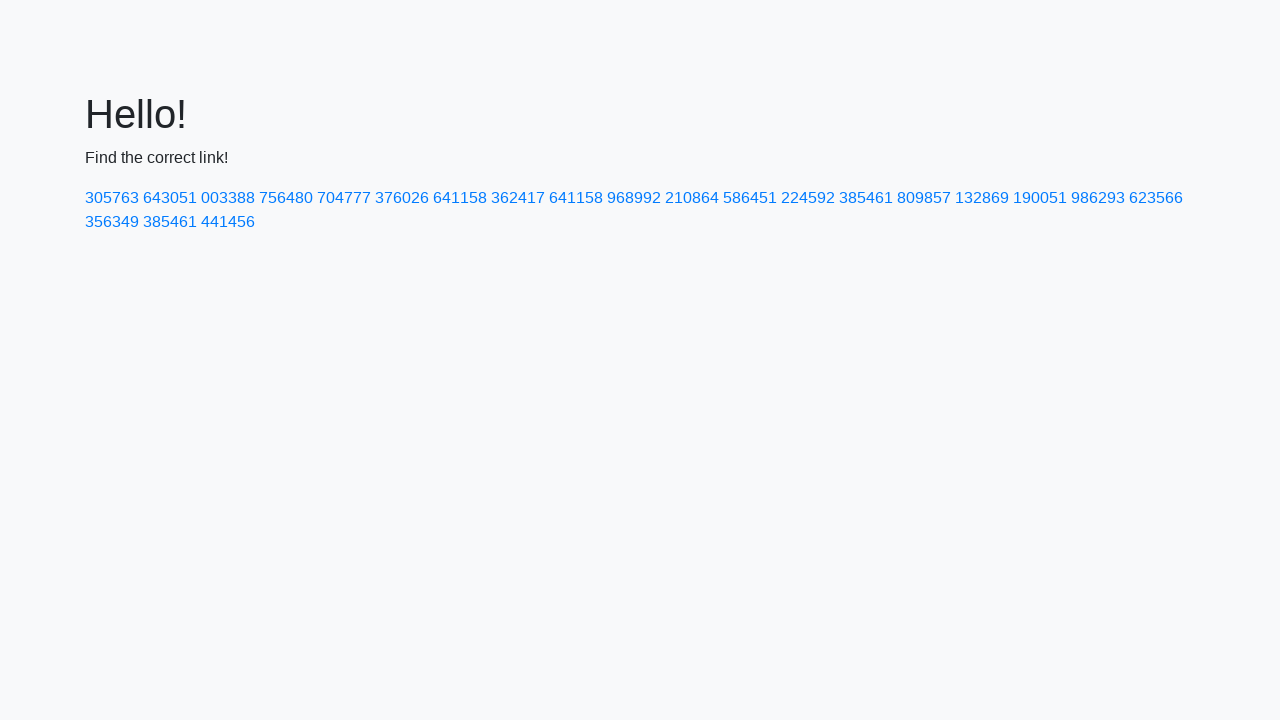

Navigated to http://suninjuly.github.io/find_link_text
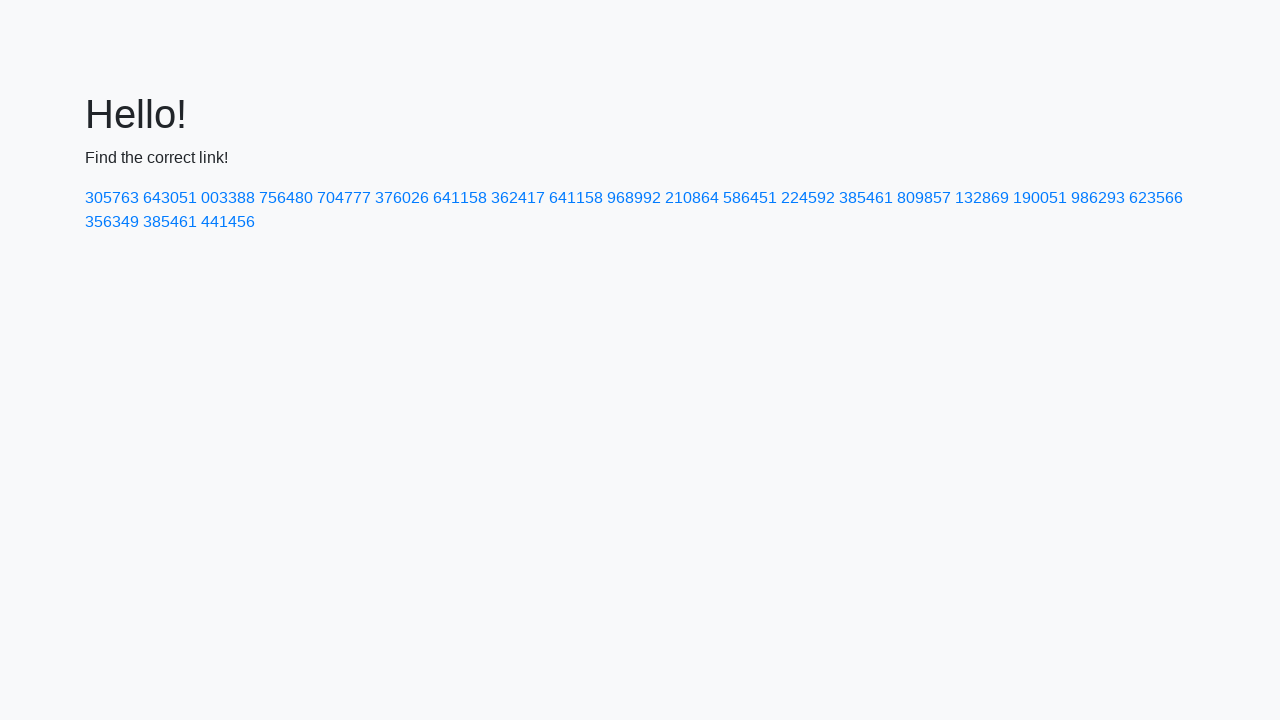

Clicked on link with text '224592' at (808, 198) on a:has-text('224592')
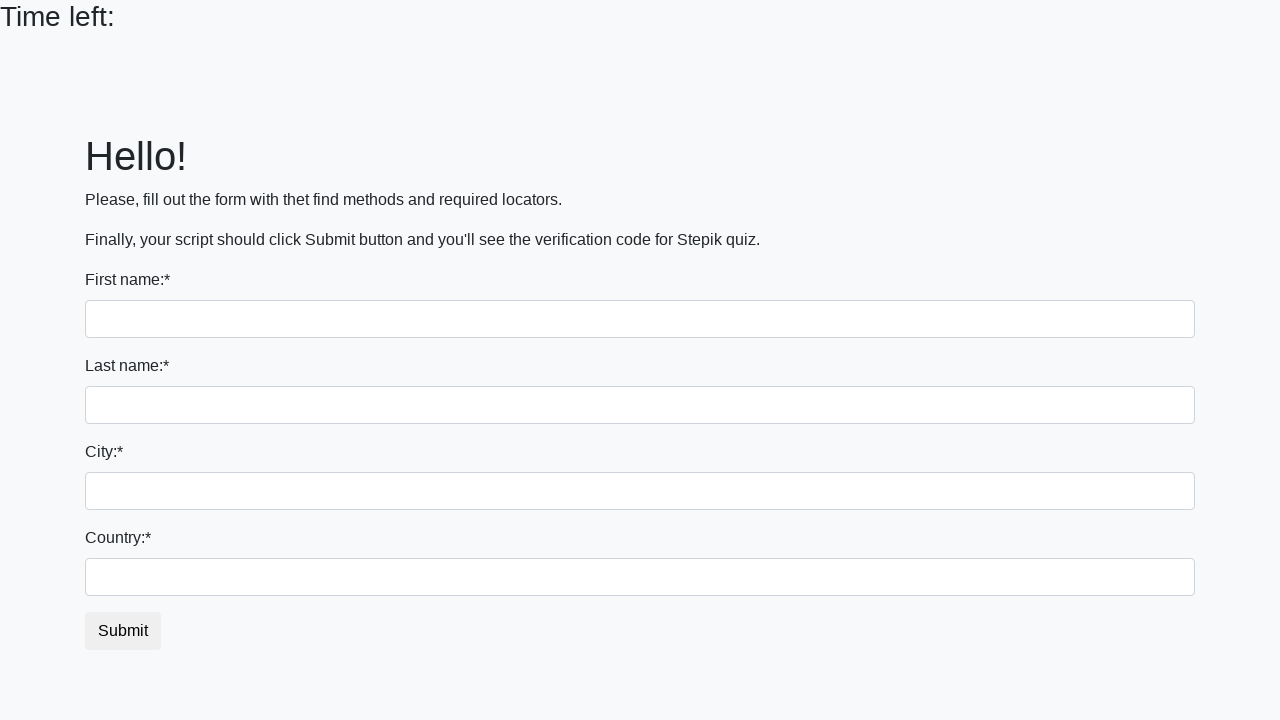

Filled first name field with 'Vladosik' on input:first-of-type
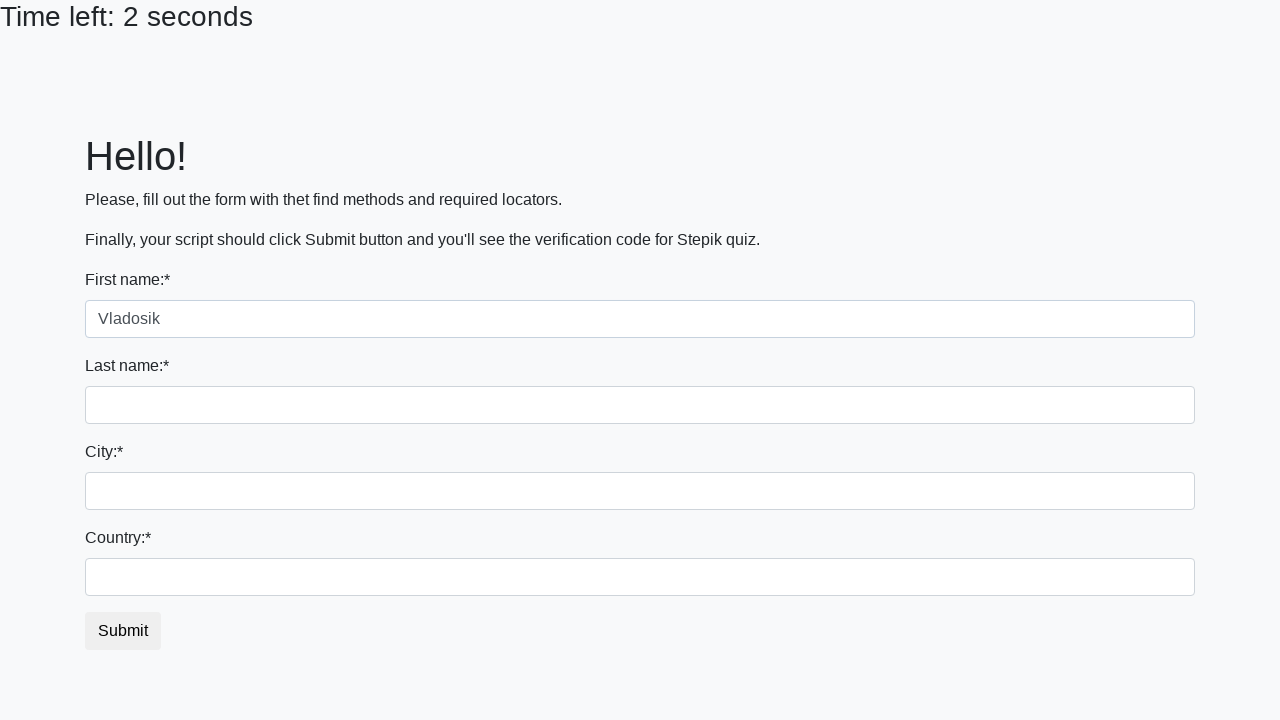

Filled last name field with 'Medyuk' on input[name='last_name']
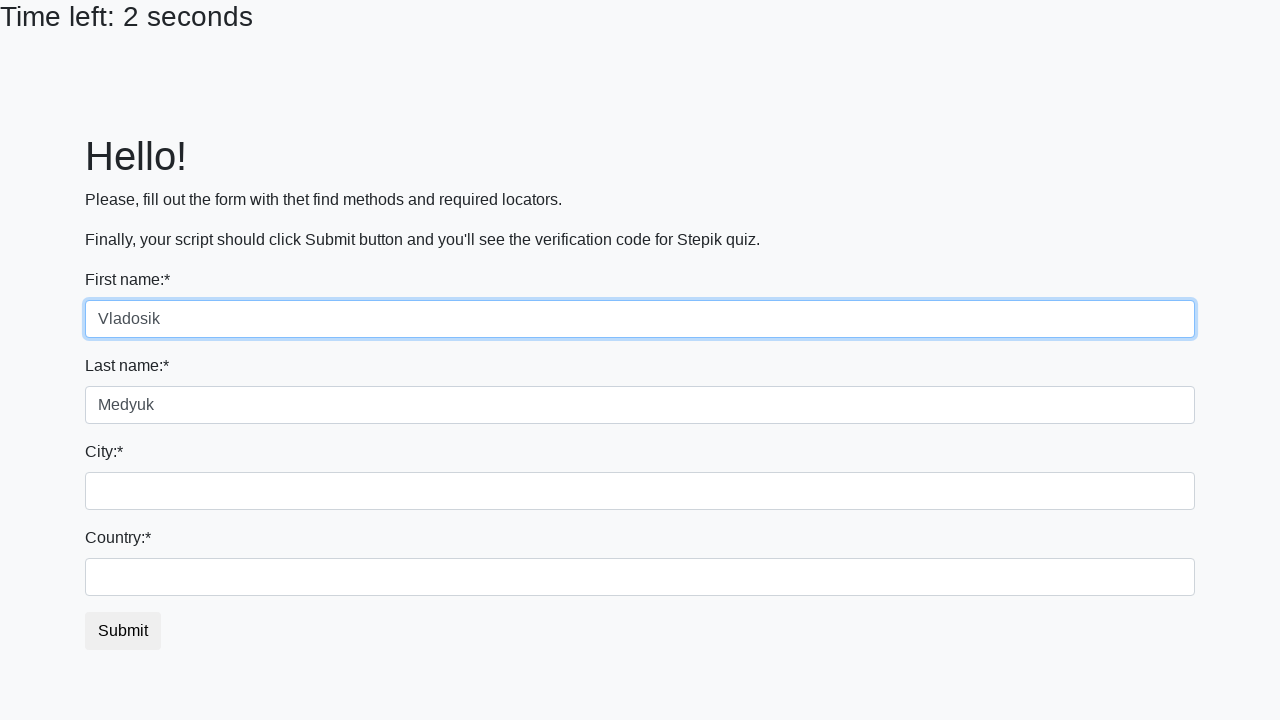

Filled city field with 'Minsk' on .city
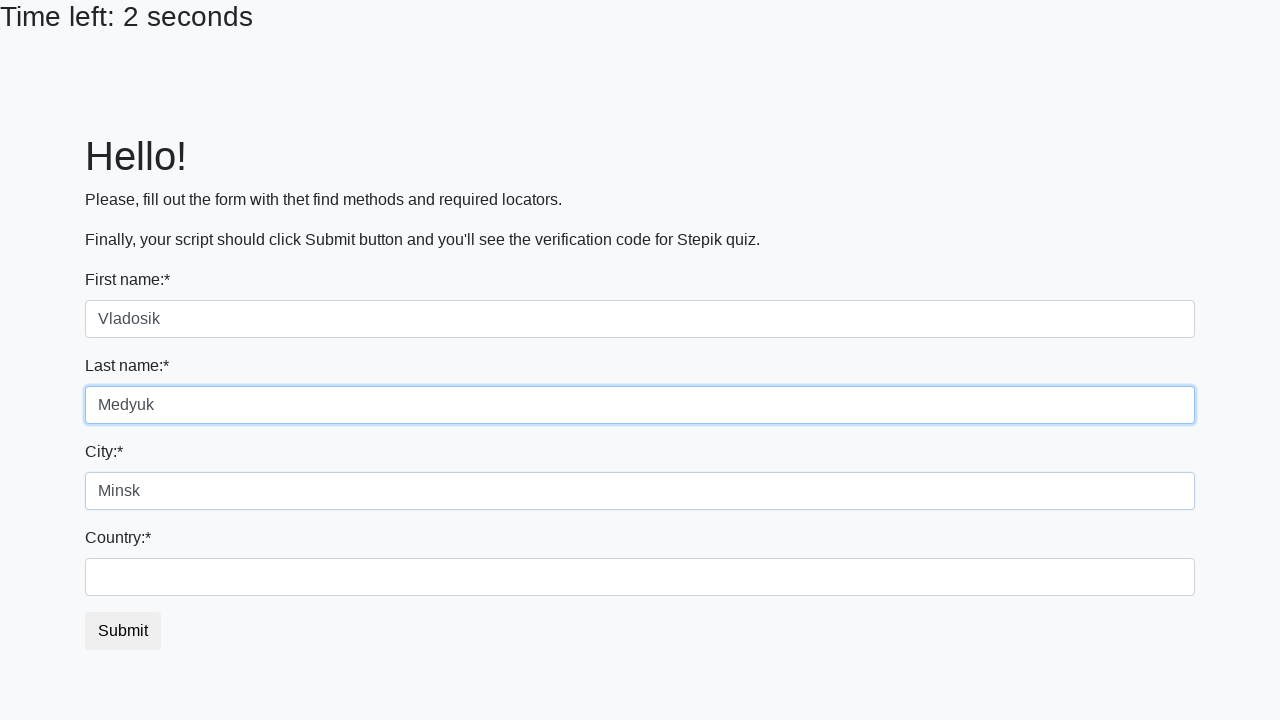

Filled country field with 'Belarus' on #country
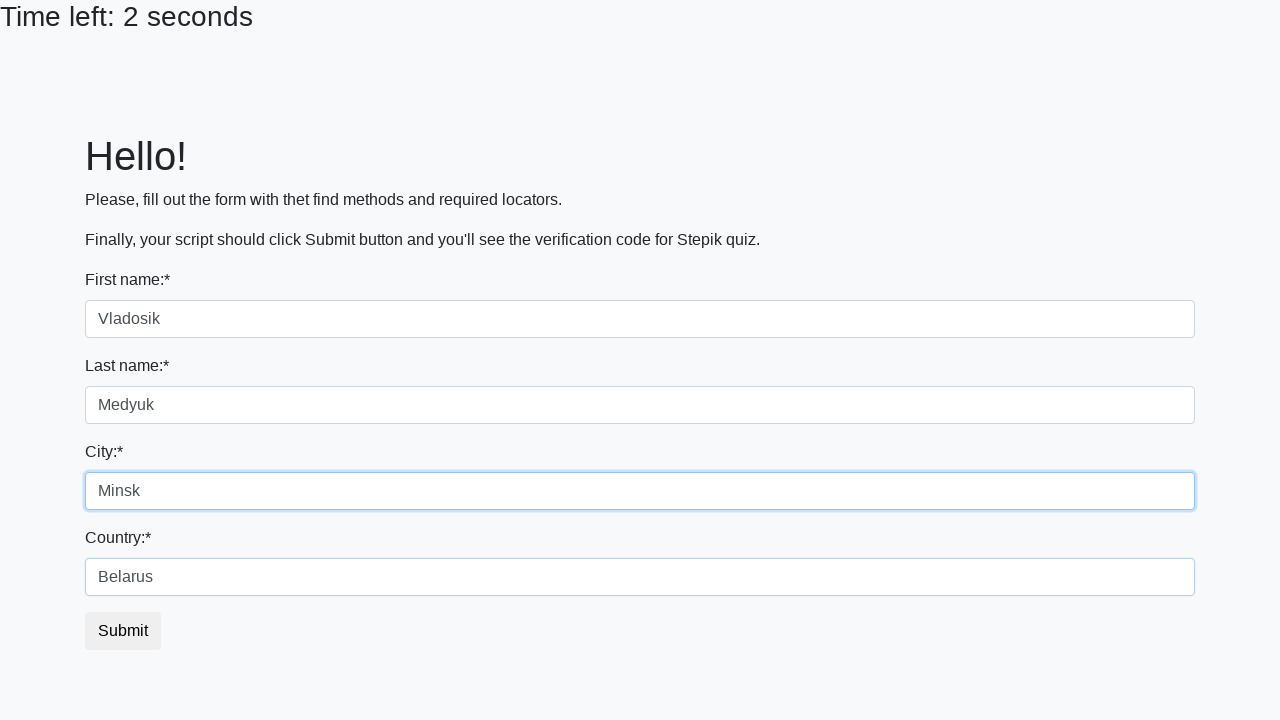

Clicked submit button to submit the form at (123, 631) on button.btn
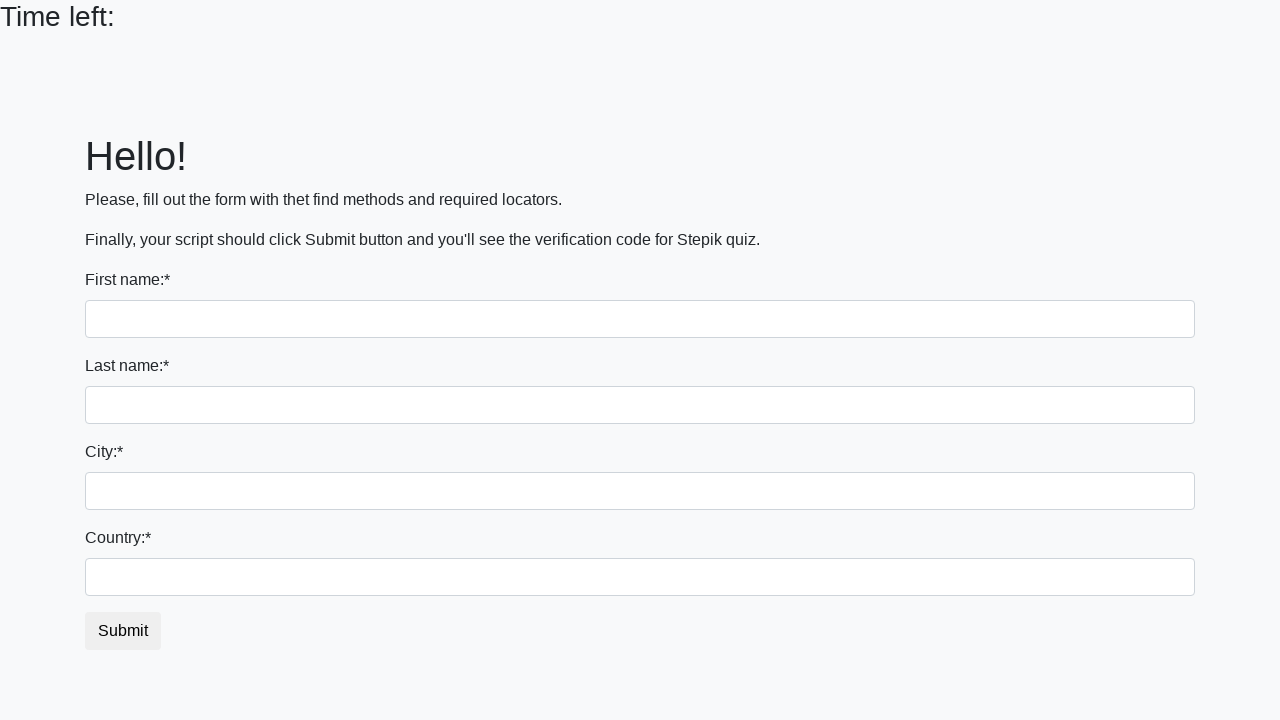

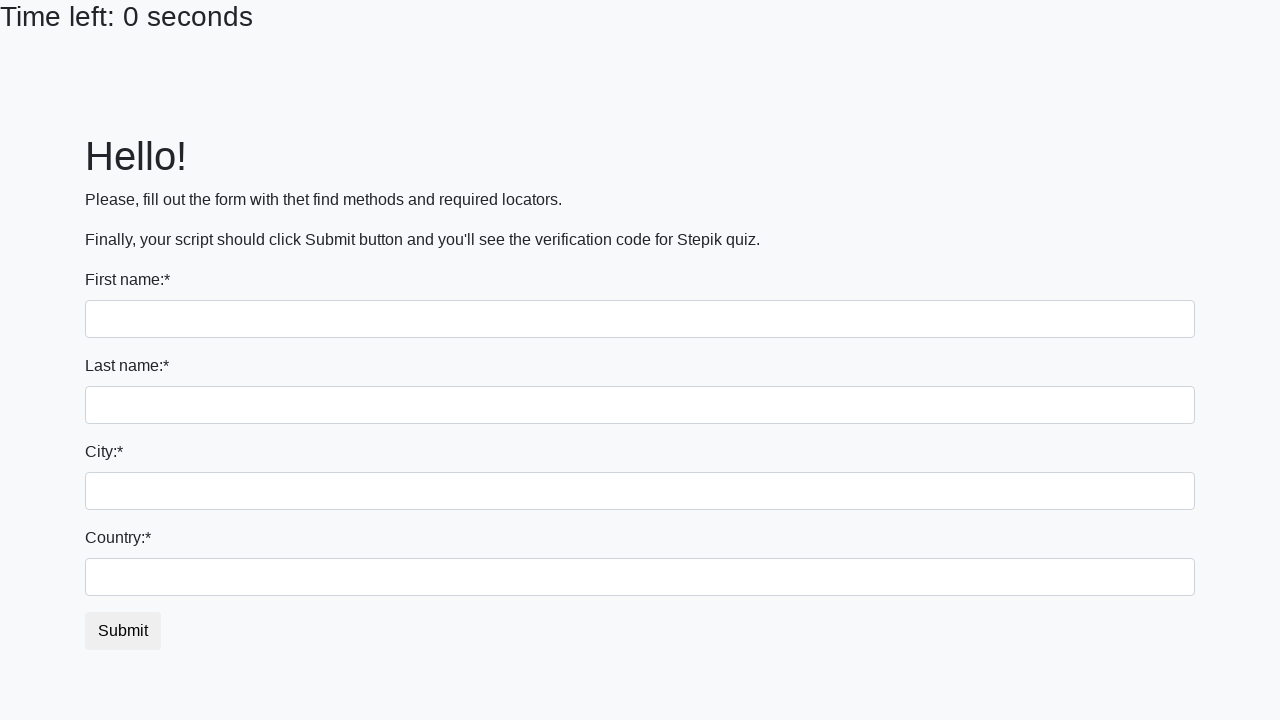